Tests an enabled/disabled input element by clicking on it, clearing any existing content, and typing a greeting message.

Starting URL: https://formy-project.herokuapp.com/enabled

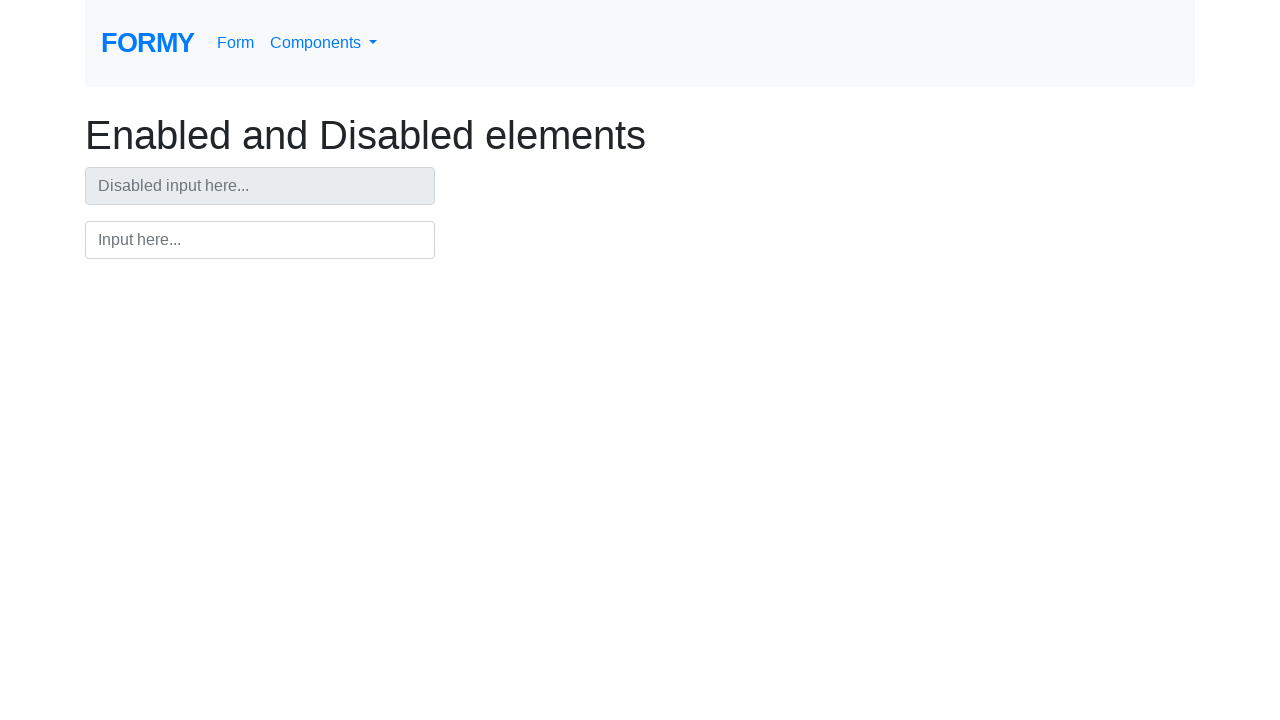

Clicked on the enabled input field at (260, 240) on #input
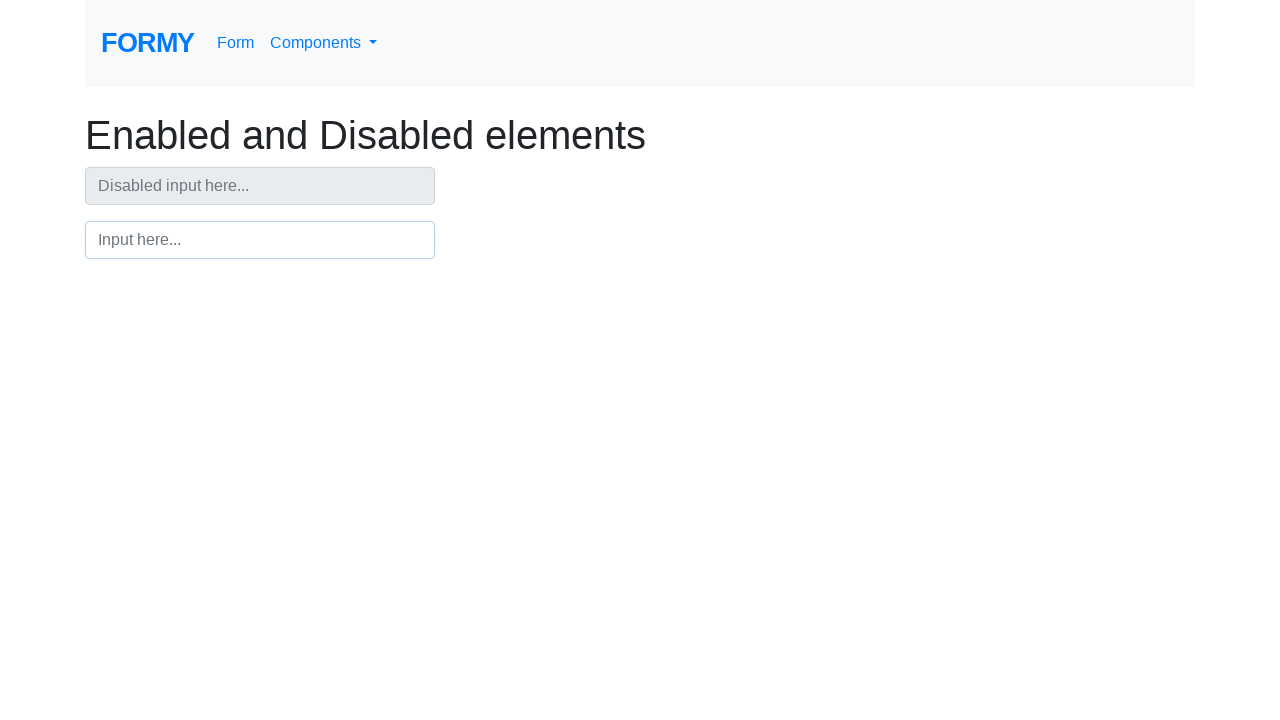

Cleared any existing content from the input field on #input
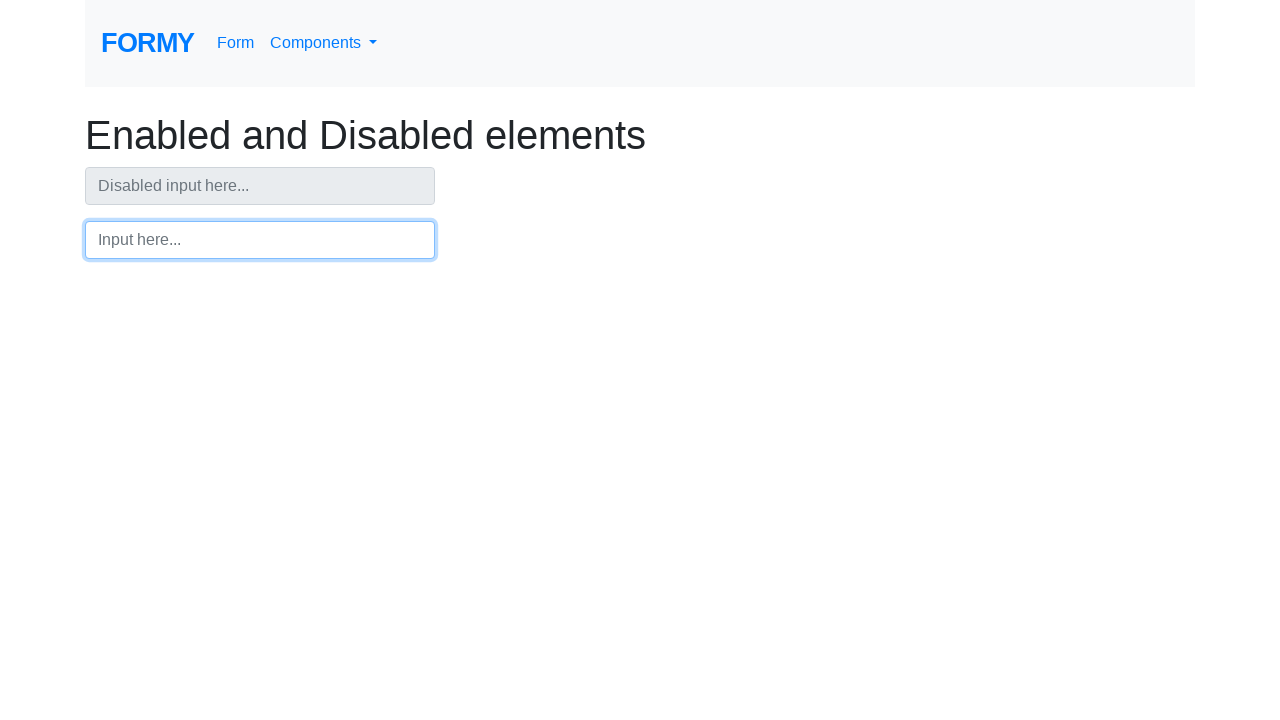

Typed greeting message 'Selamat siang...' into the input field on #input
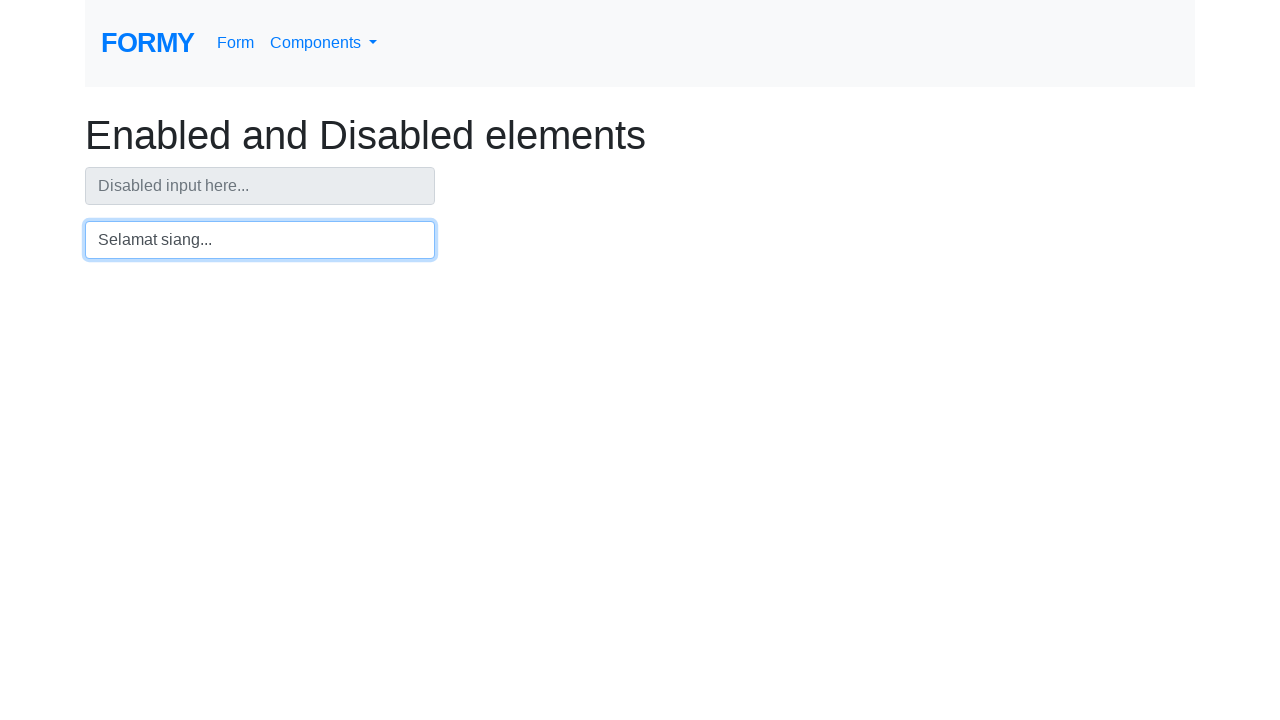

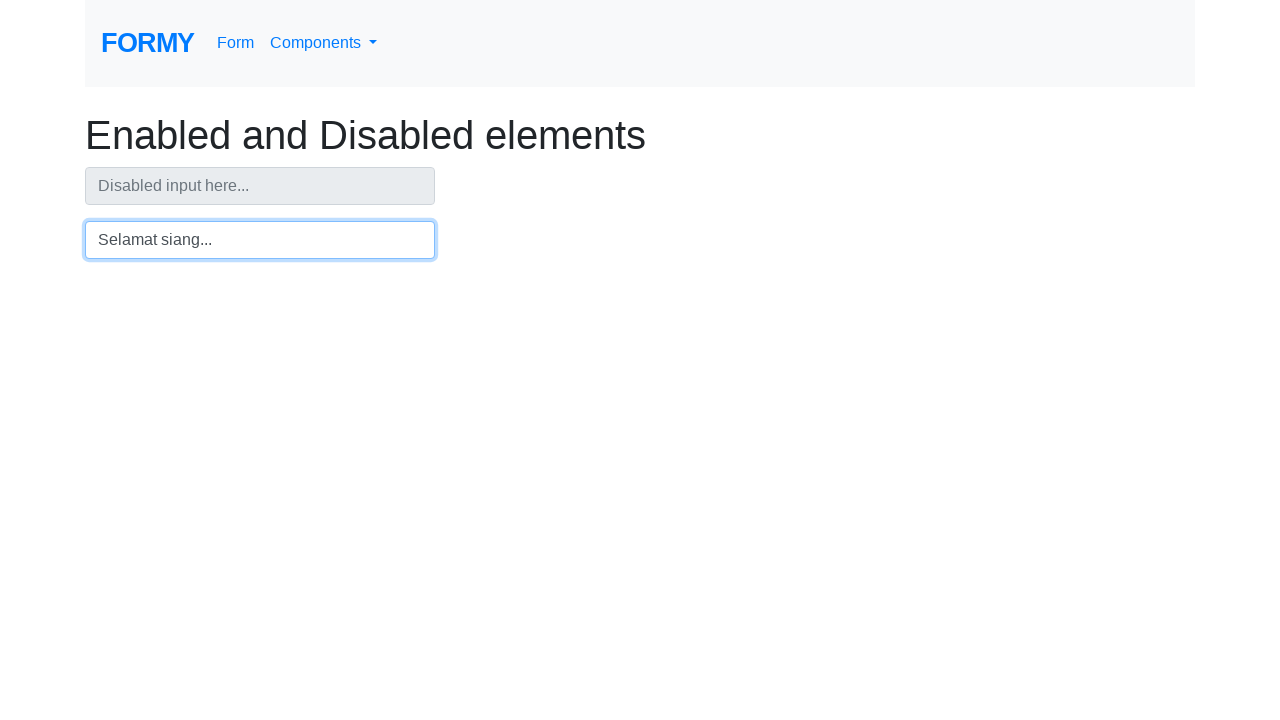